Tests email validation by entering an invalid email format in the text box form and verifying that the email field shows an error state after submission.

Starting URL: https://demoqa.com/text-box

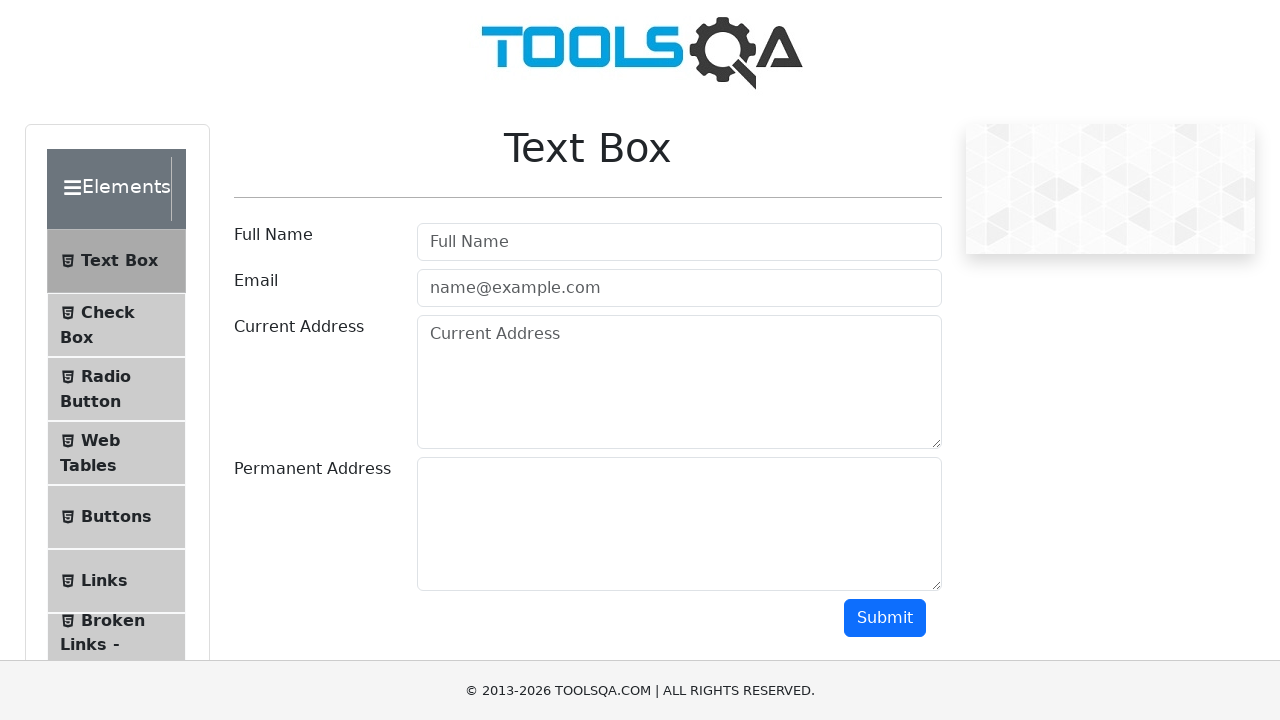

Filled full name field with 'MyNameIs' on #userName
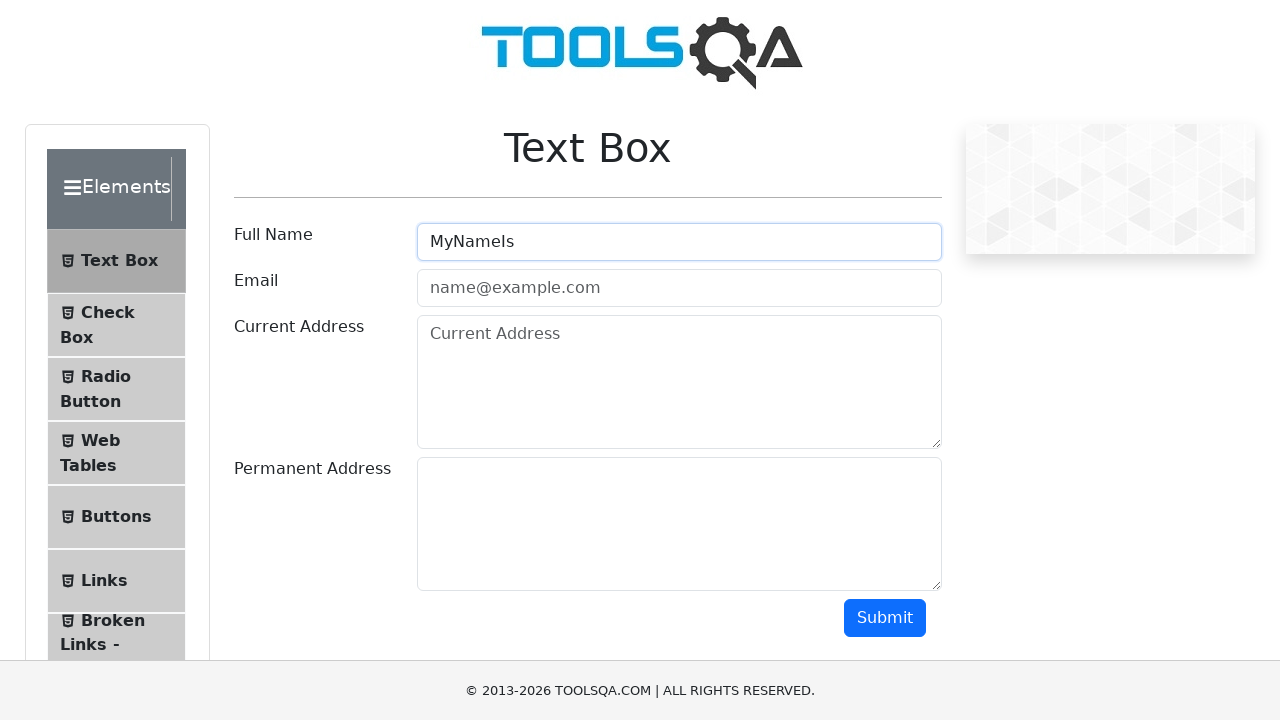

Filled email field with invalid email format 'asd343&%^$#%.COM' on #userEmail
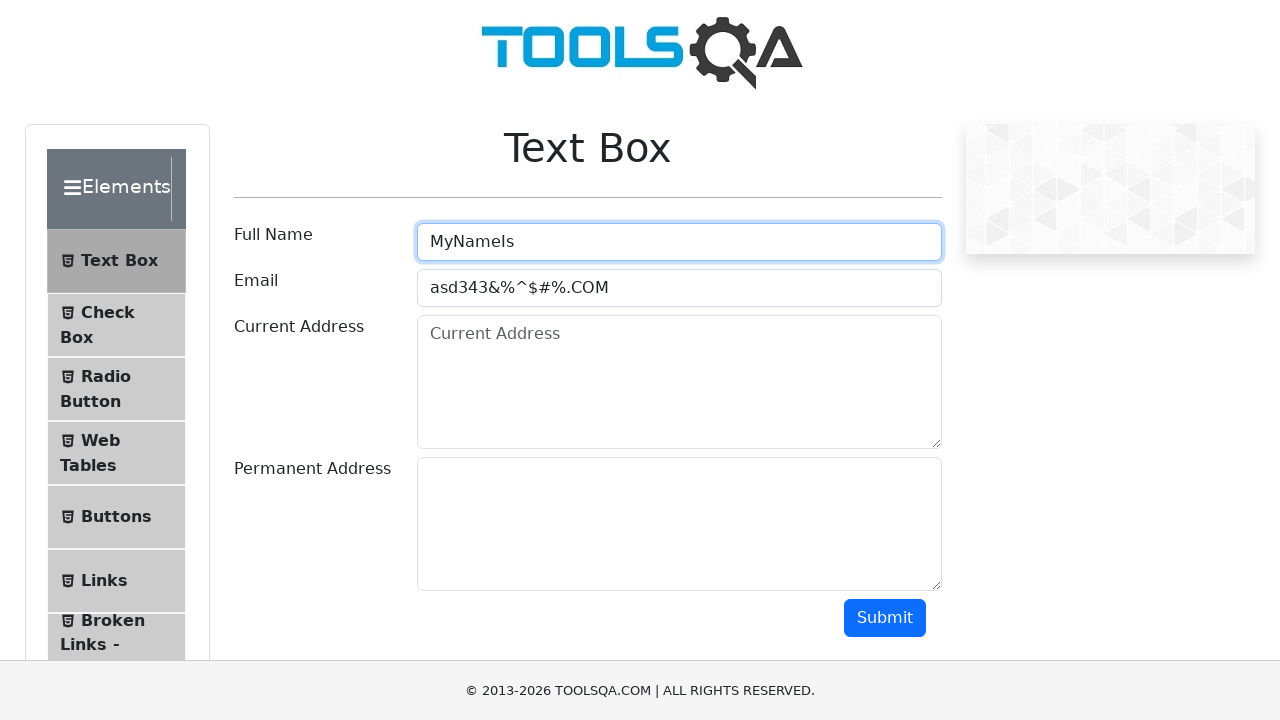

Filled current address field with 'Spoon street 98, London, United Kingdom' on #currentAddress
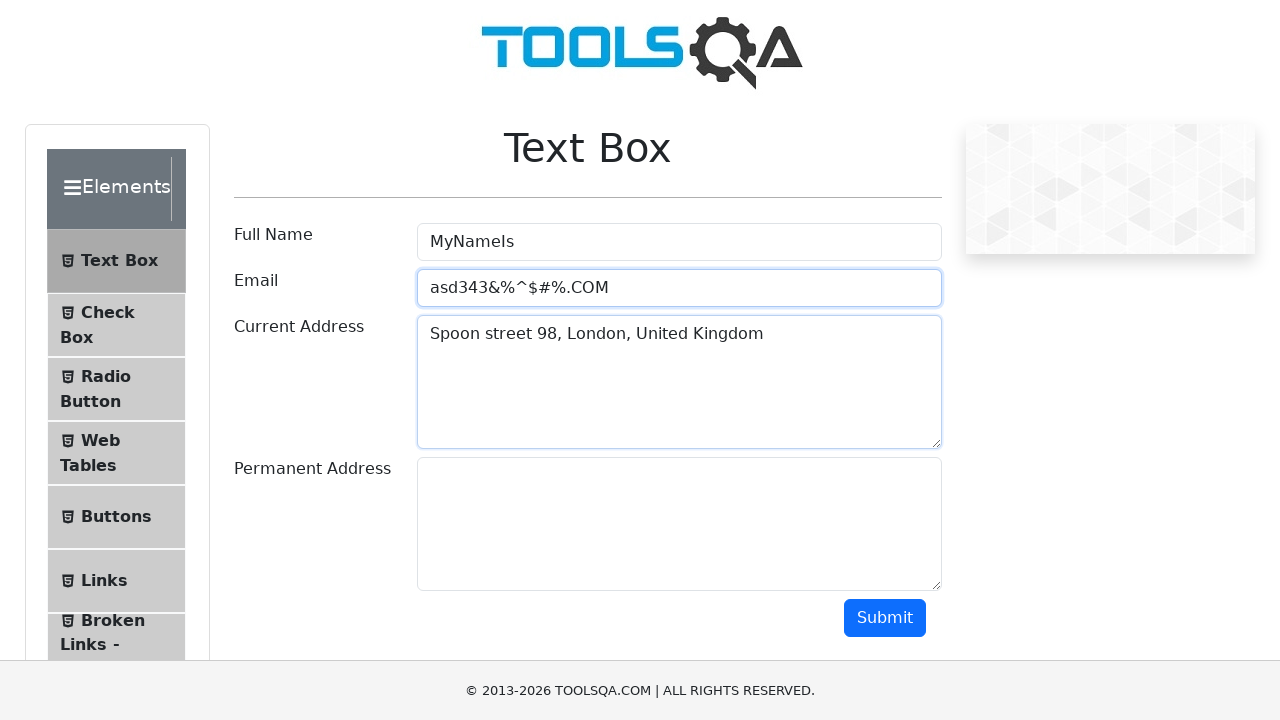

Filled permanent address field with '350 Lincoln Ave, San Jose, CA 95126, USA' on #permanentAddress
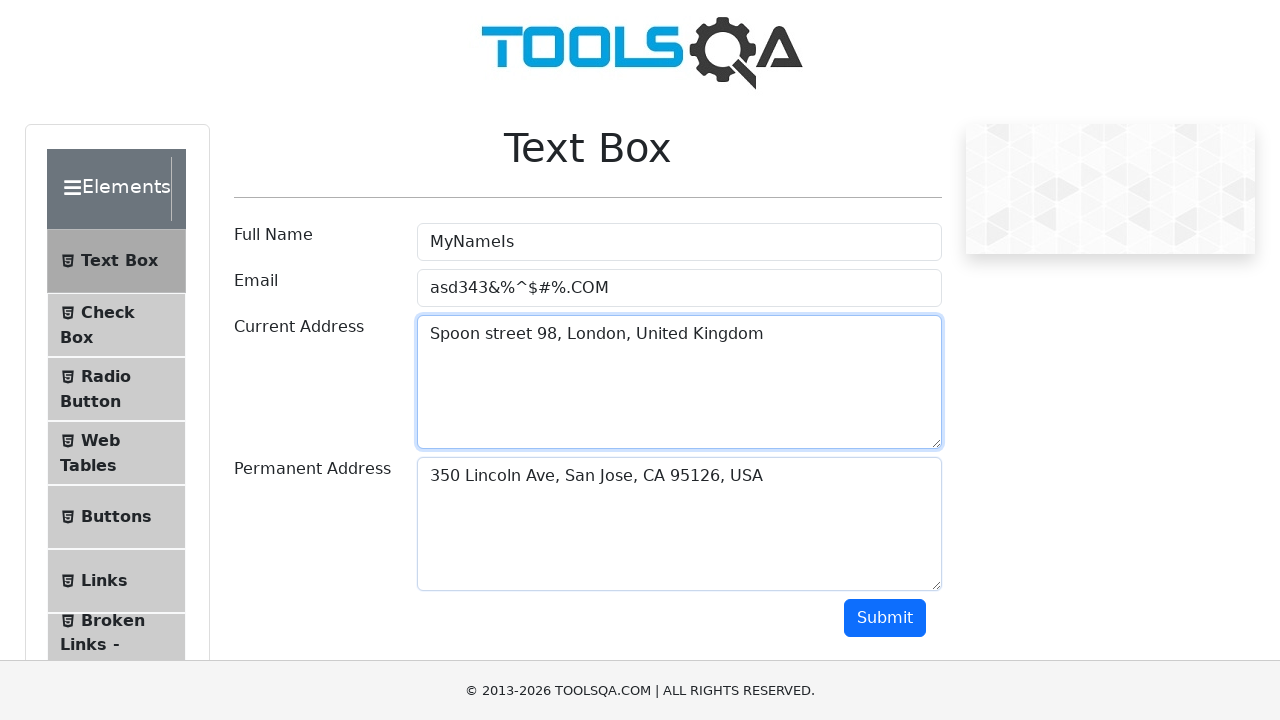

Clicked submit button to submit the form at (885, 618) on #submit
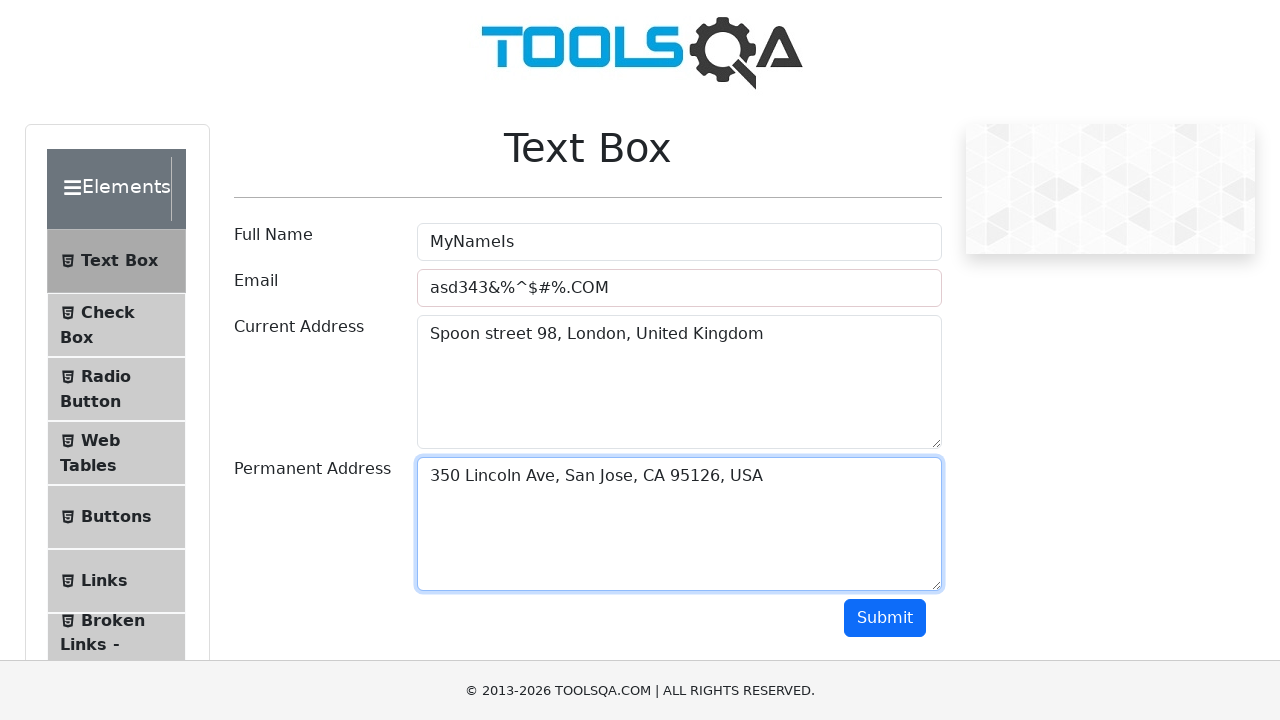

Email field displayed error state indicating invalid email format
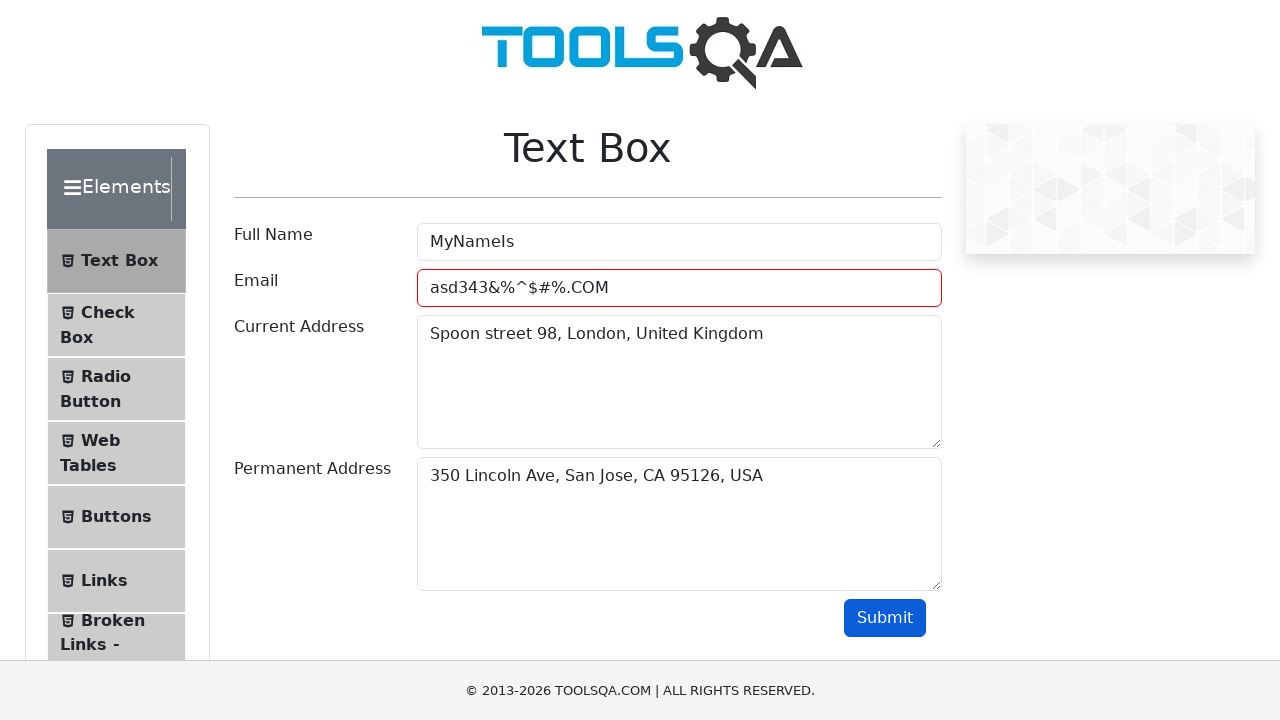

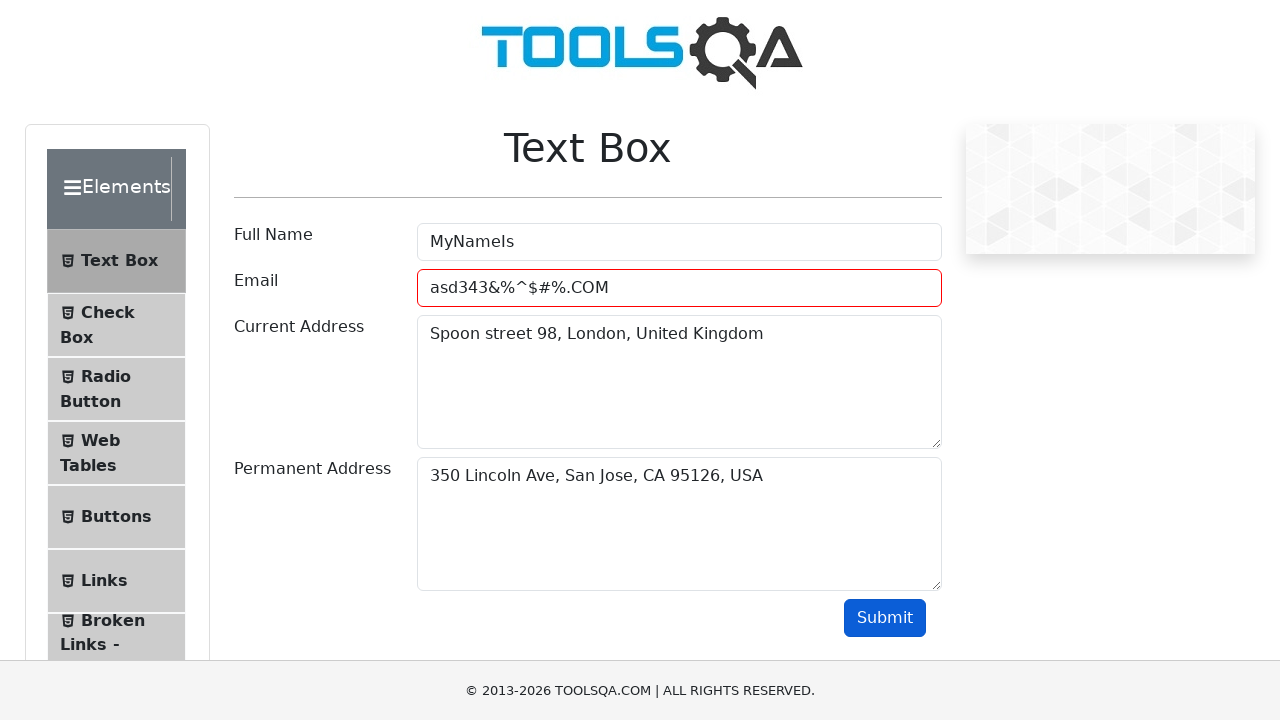